Tests handling of JavaScript alert dialog by clicking the alert button and accepting the dialog

Starting URL: https://testautomationpractice.blogspot.com/

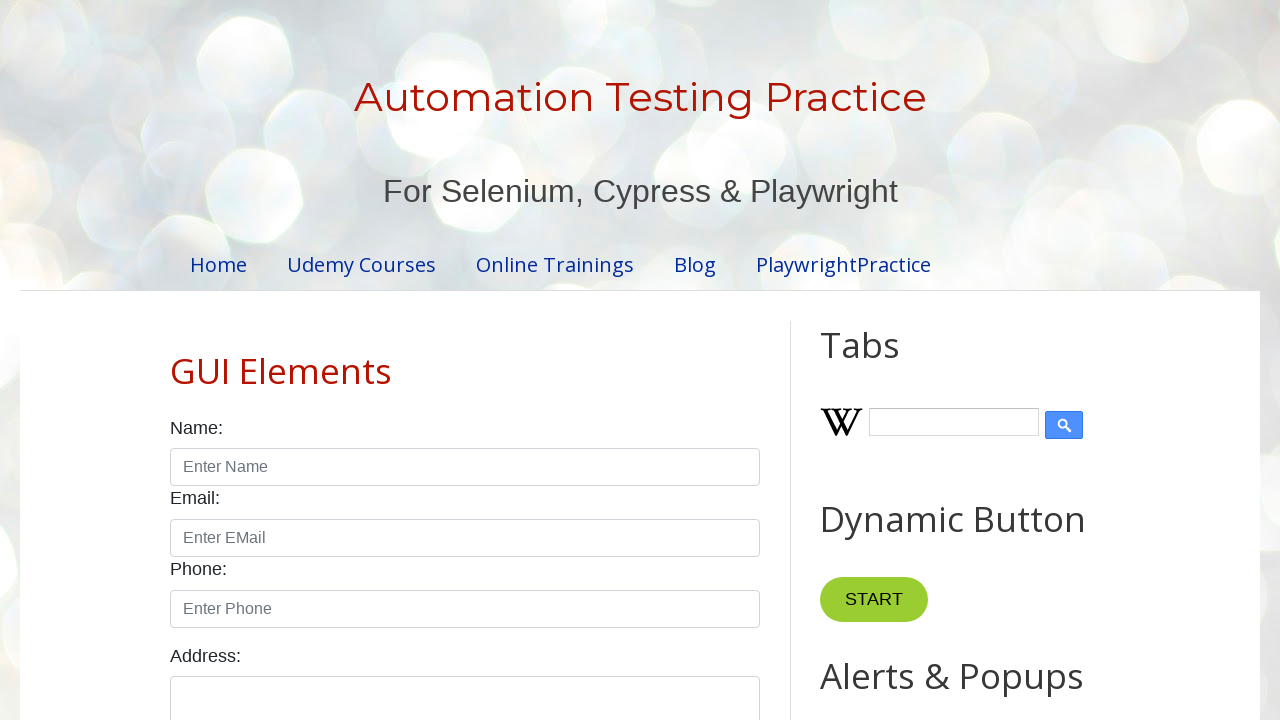

Accepted the alert dialog
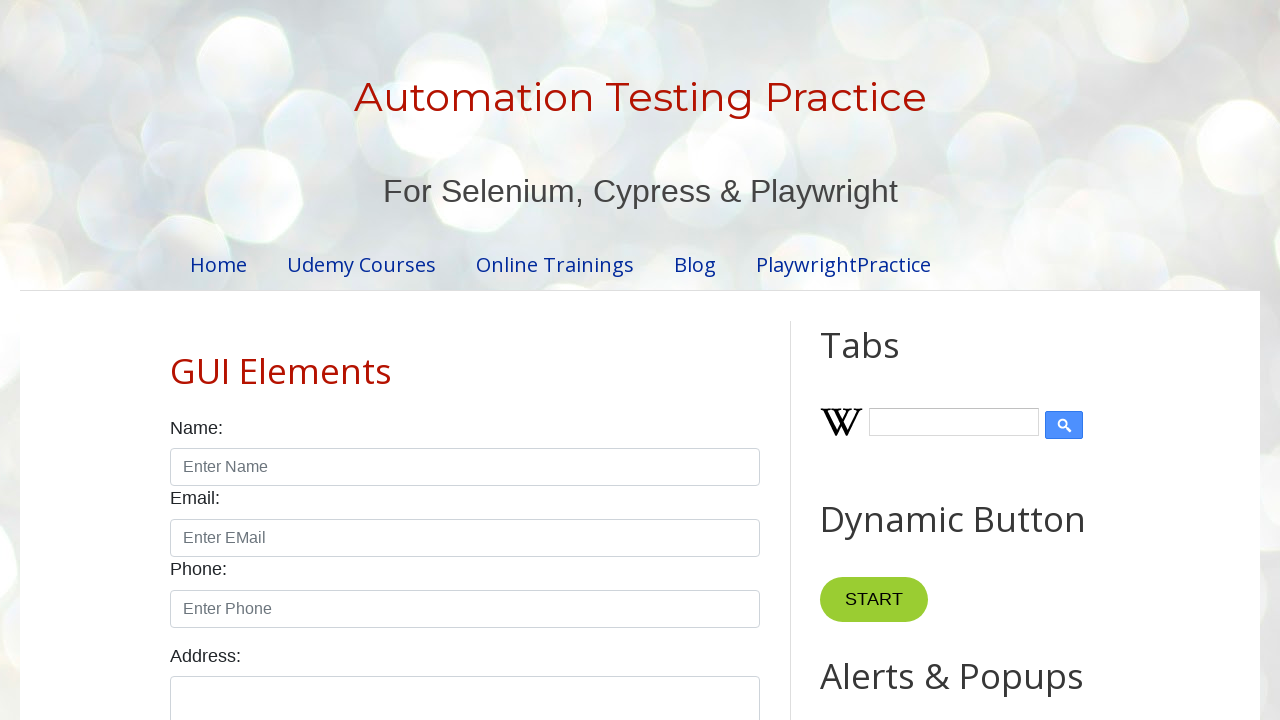

Clicked the alert button to trigger JavaScript alert dialog at (888, 361) on xpath=//button[@id='alertBtn']
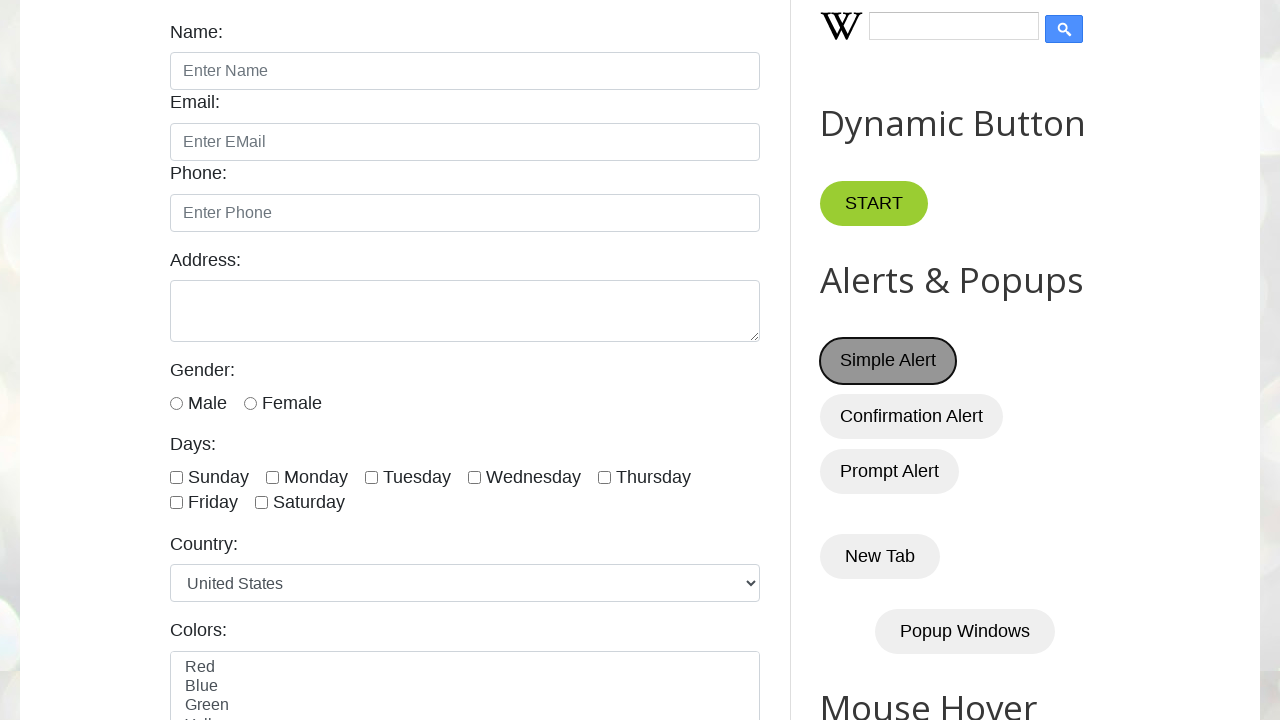

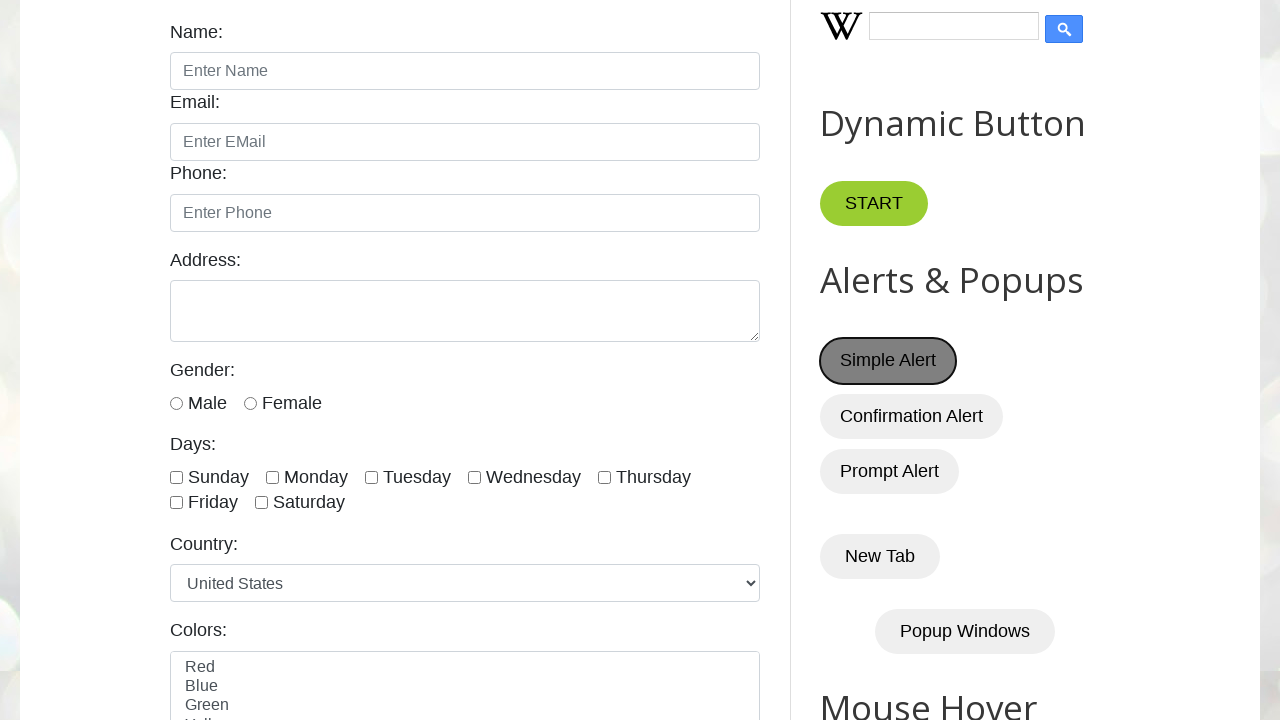